Tests drag and drop using click-and-hold approach, holding the source element and moving it to the target

Starting URL: https://jqueryui.com/droppable/

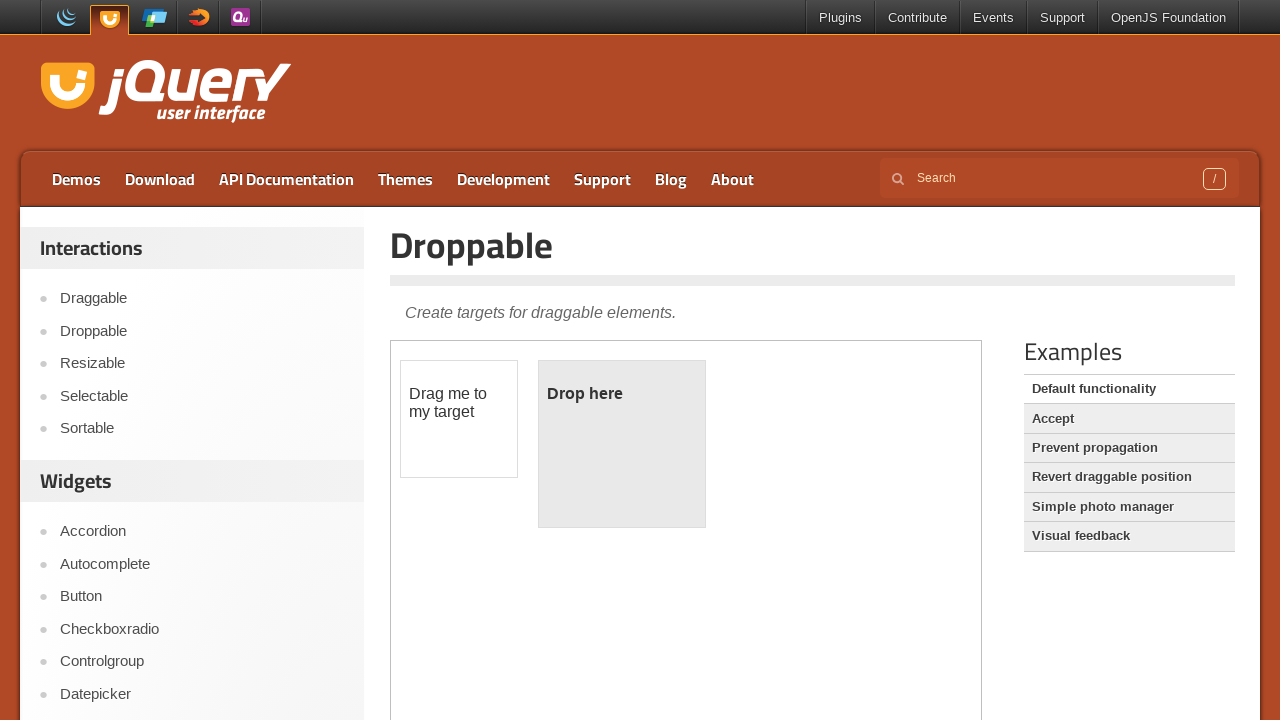

Located the iframe containing draggable elements
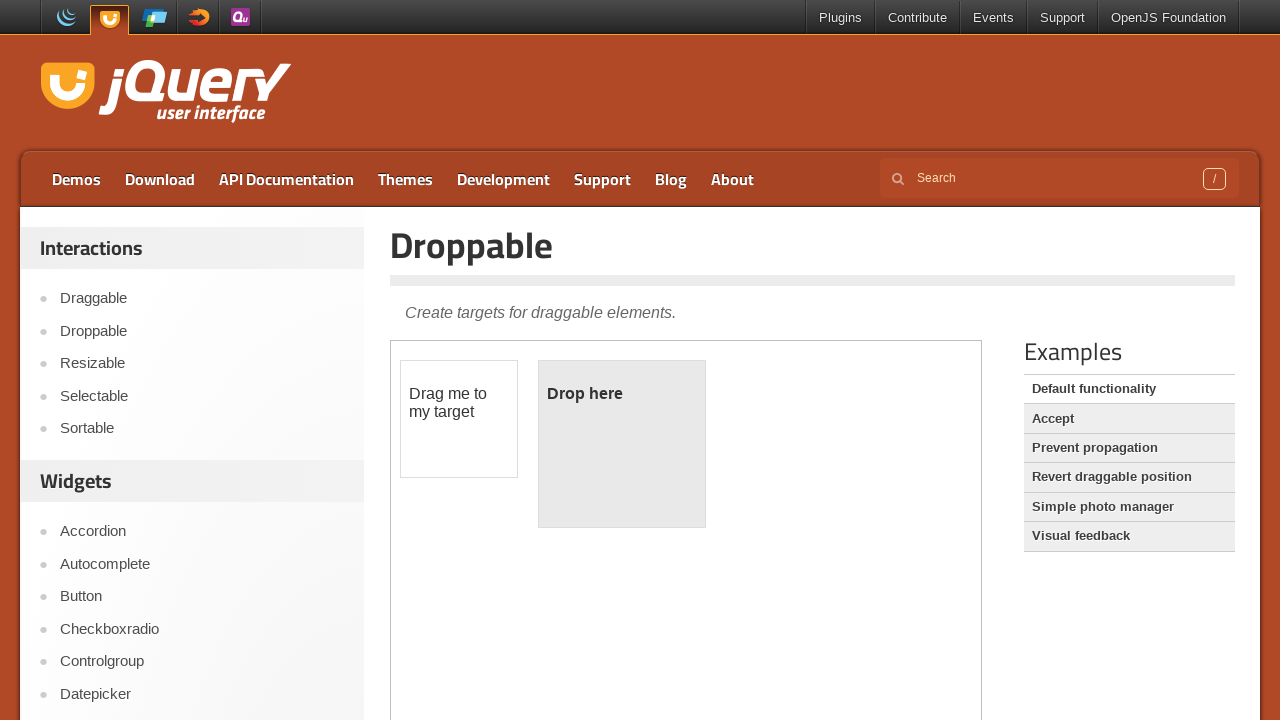

Located the source draggable element (#draggable)
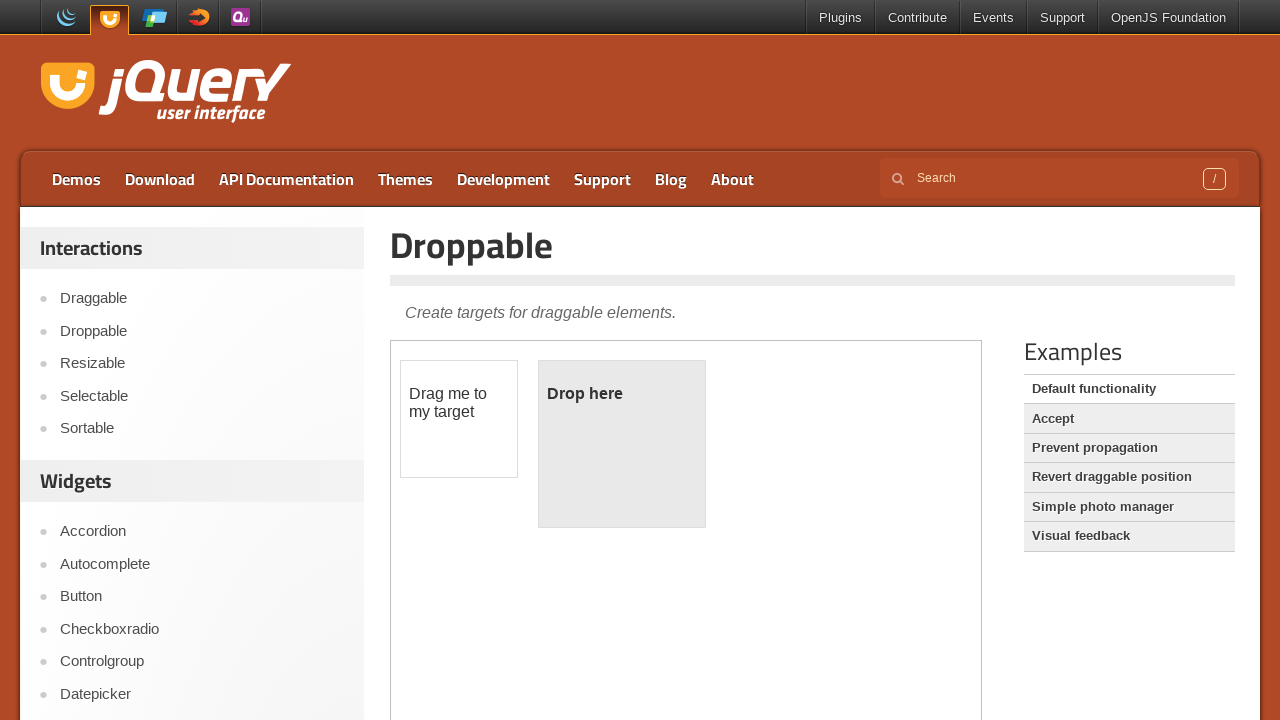

Located the target droppable element (#droppable)
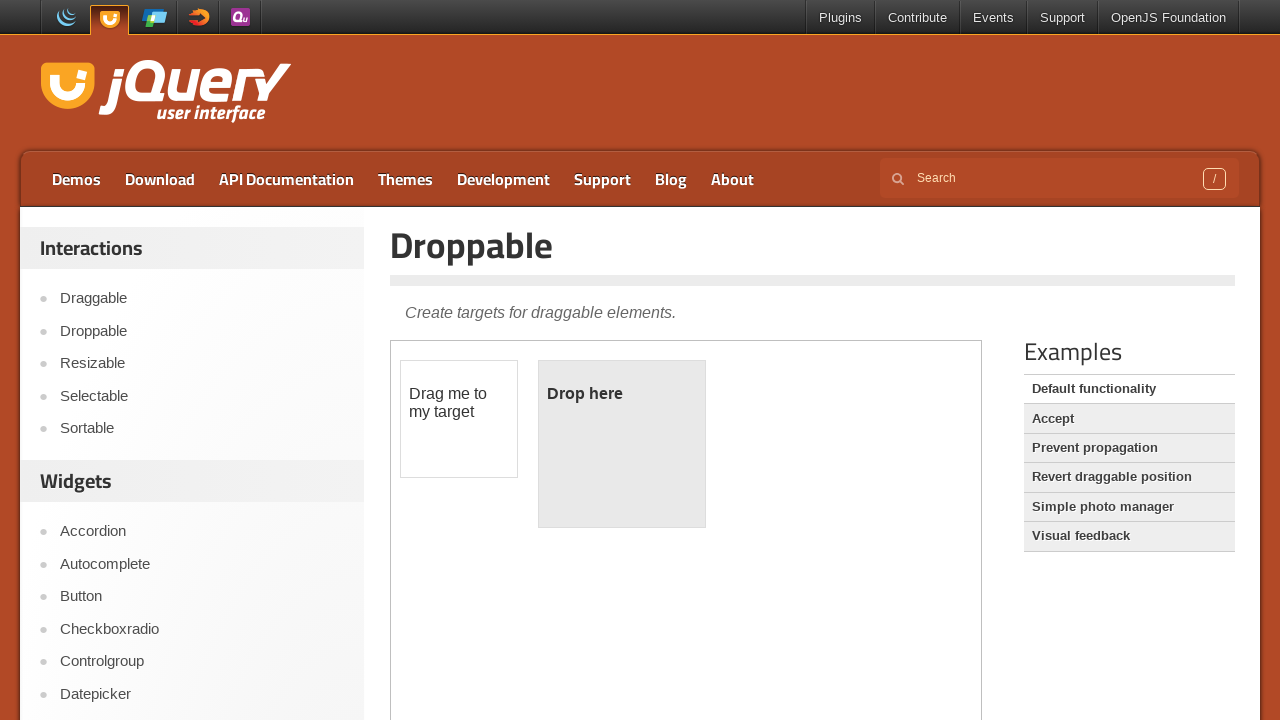

Performed click-and-hold drag operation from source to target element at (622, 444)
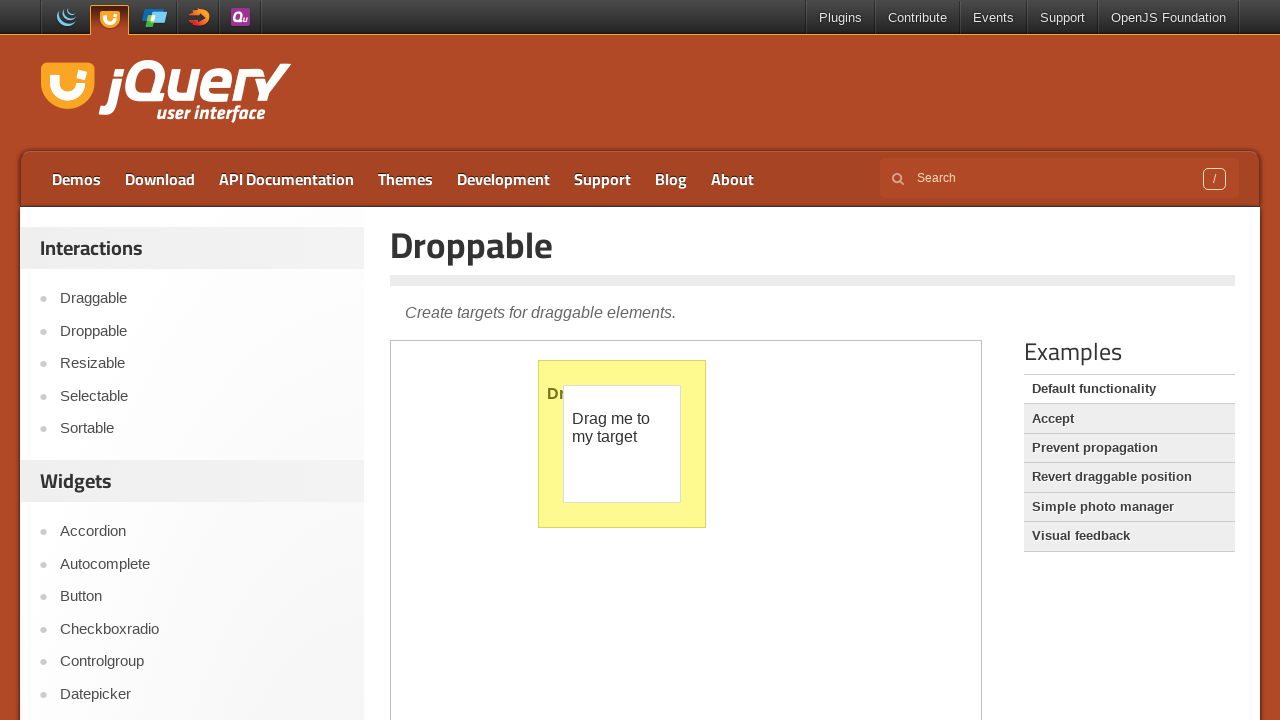

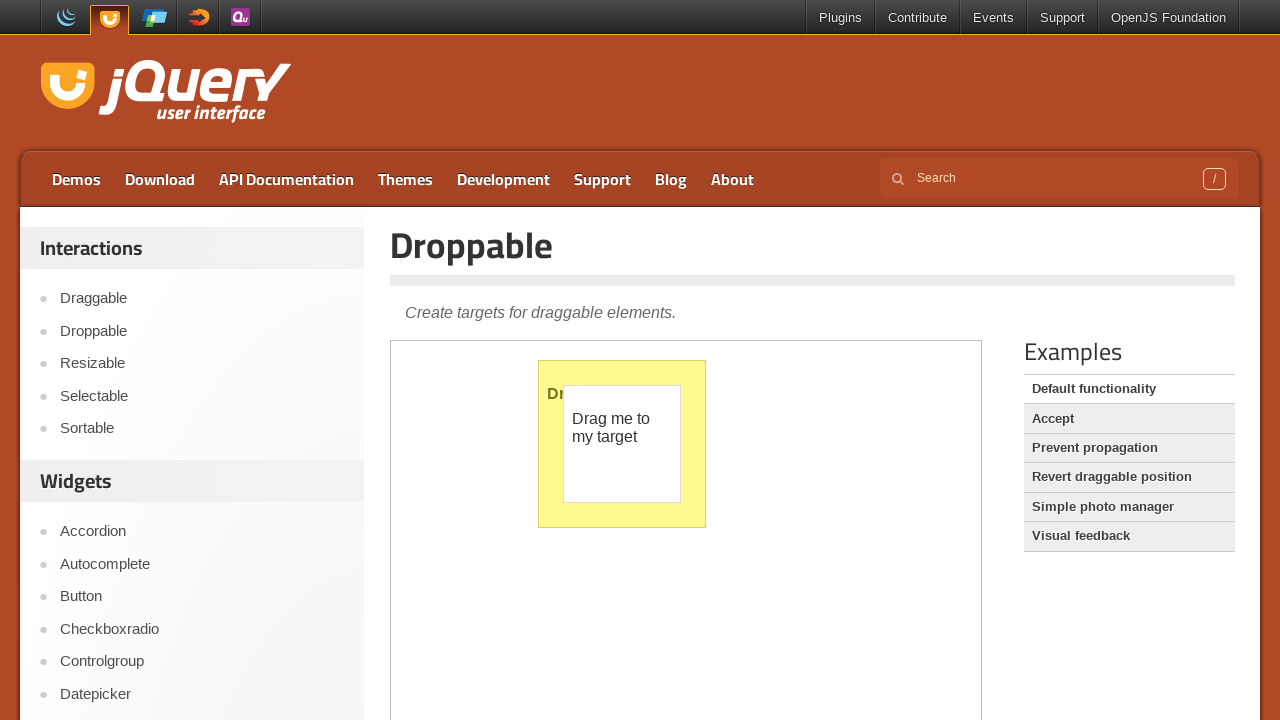